Tests double-click functionality on a button element on a test automation practice website

Starting URL: http://testautomationpractice.blogspot.com/

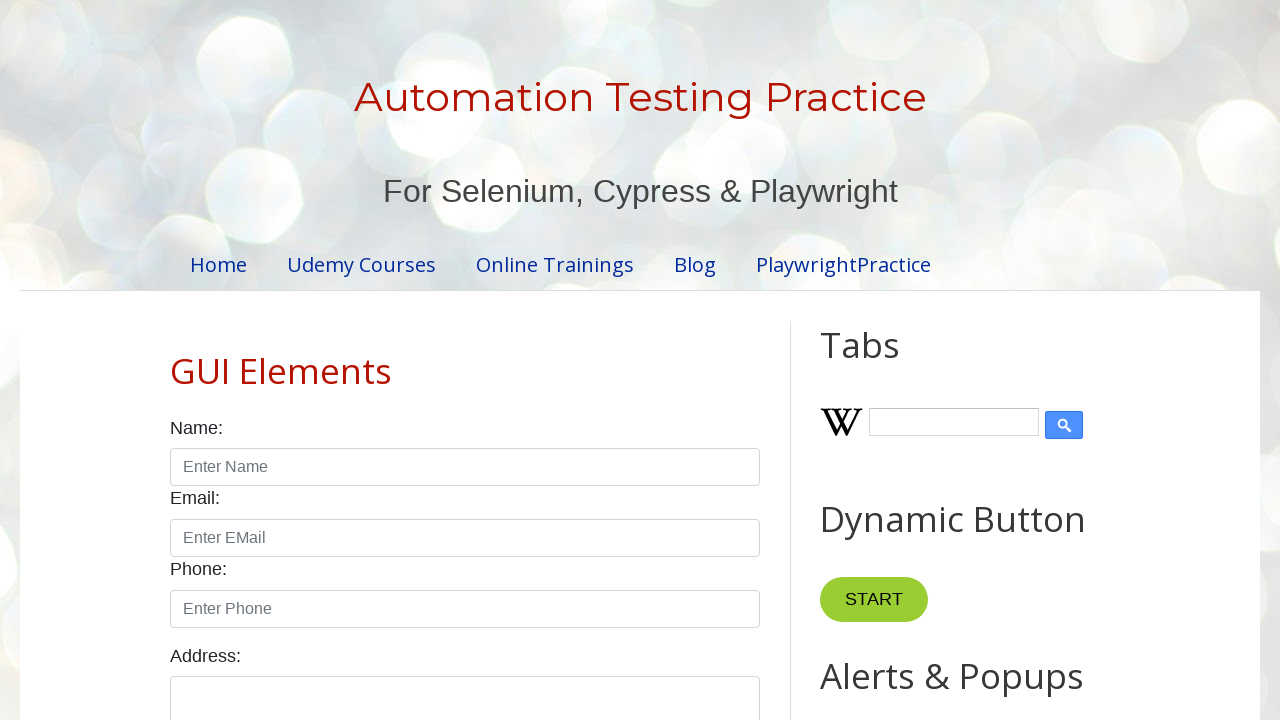

Button element became visible
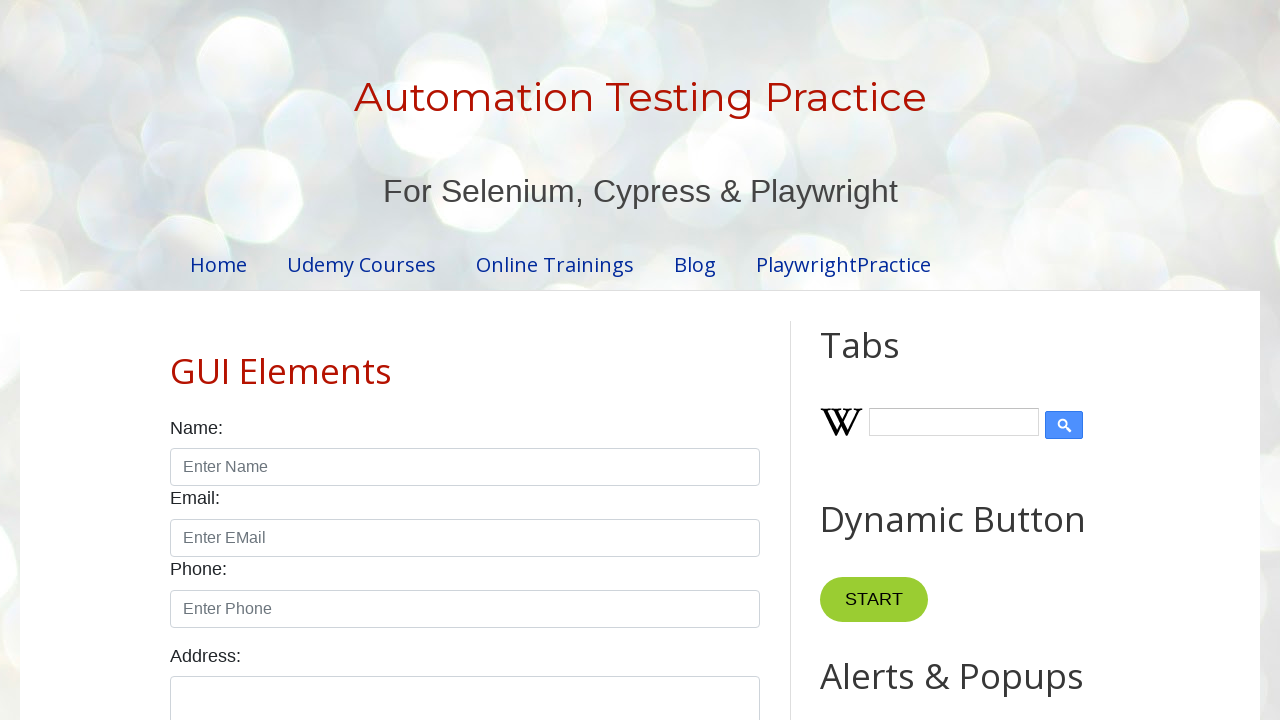

Double-clicked the button element at (885, 360) on xpath=//*[@id='HTML10']/div[1]/button
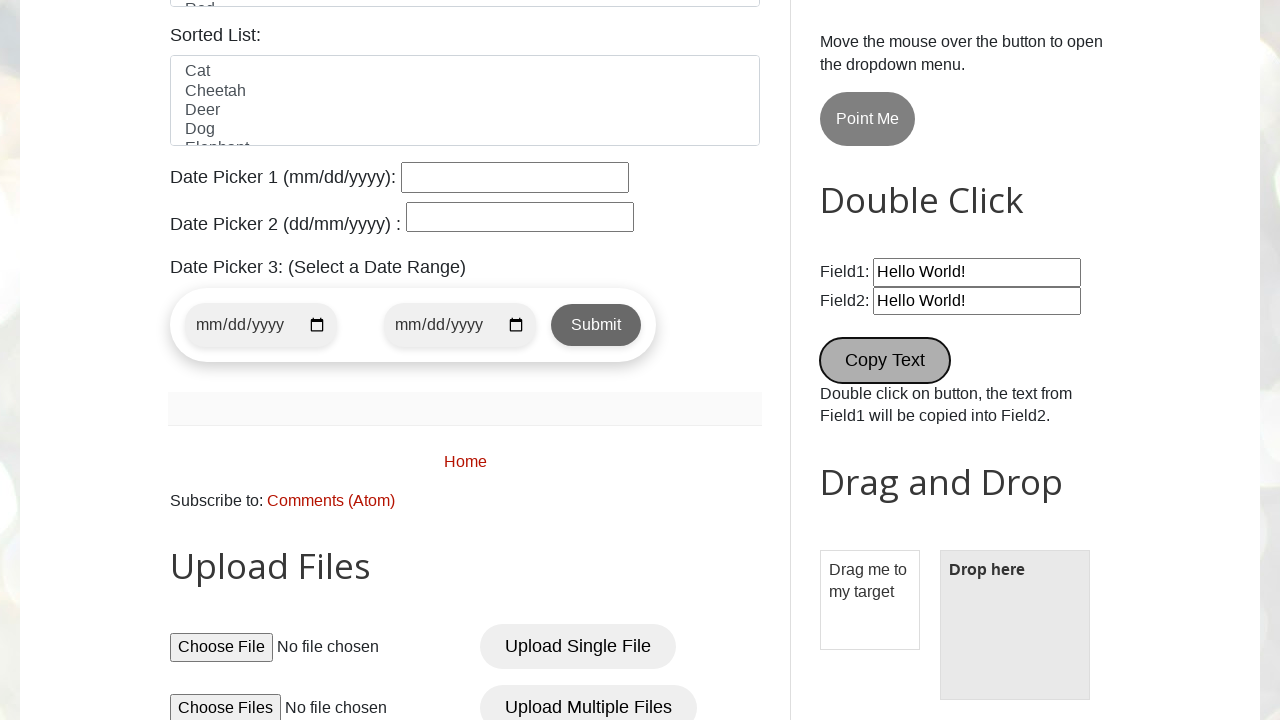

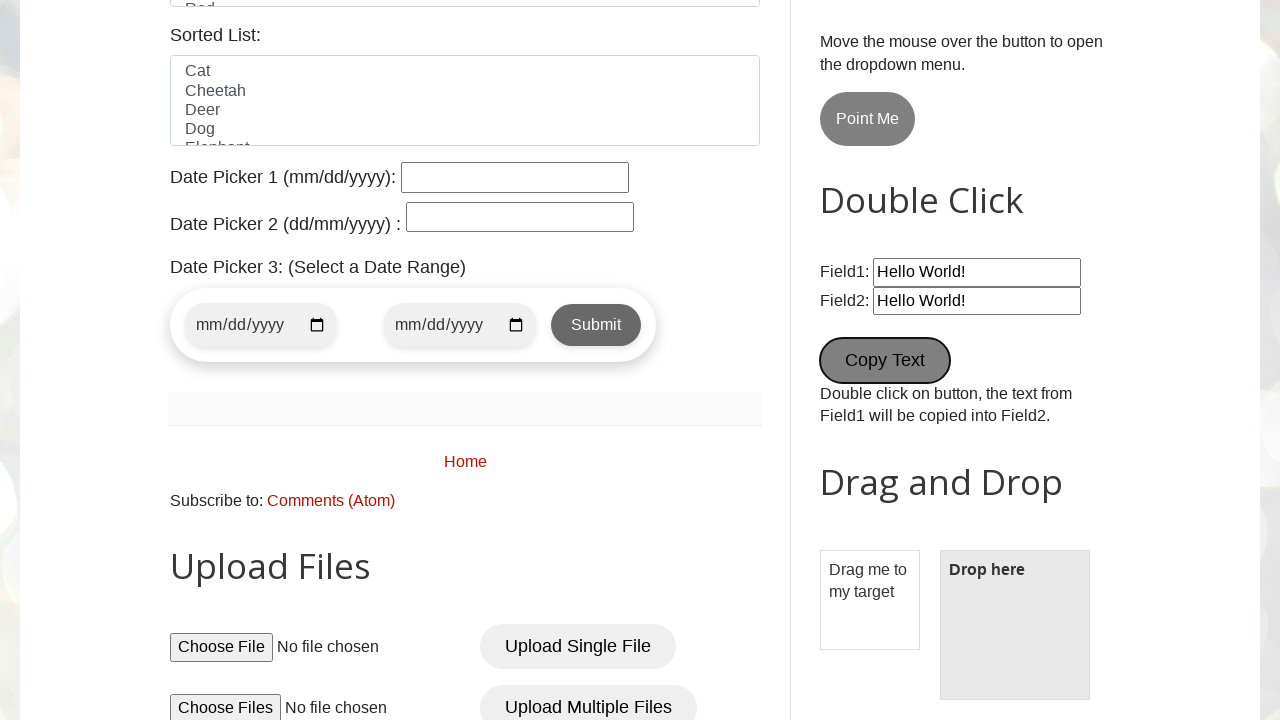